Tests dropdown selection using Playwright's select_option method to choose "Option 1" by visible text and verifies the selection.

Starting URL: http://the-internet.herokuapp.com/dropdown

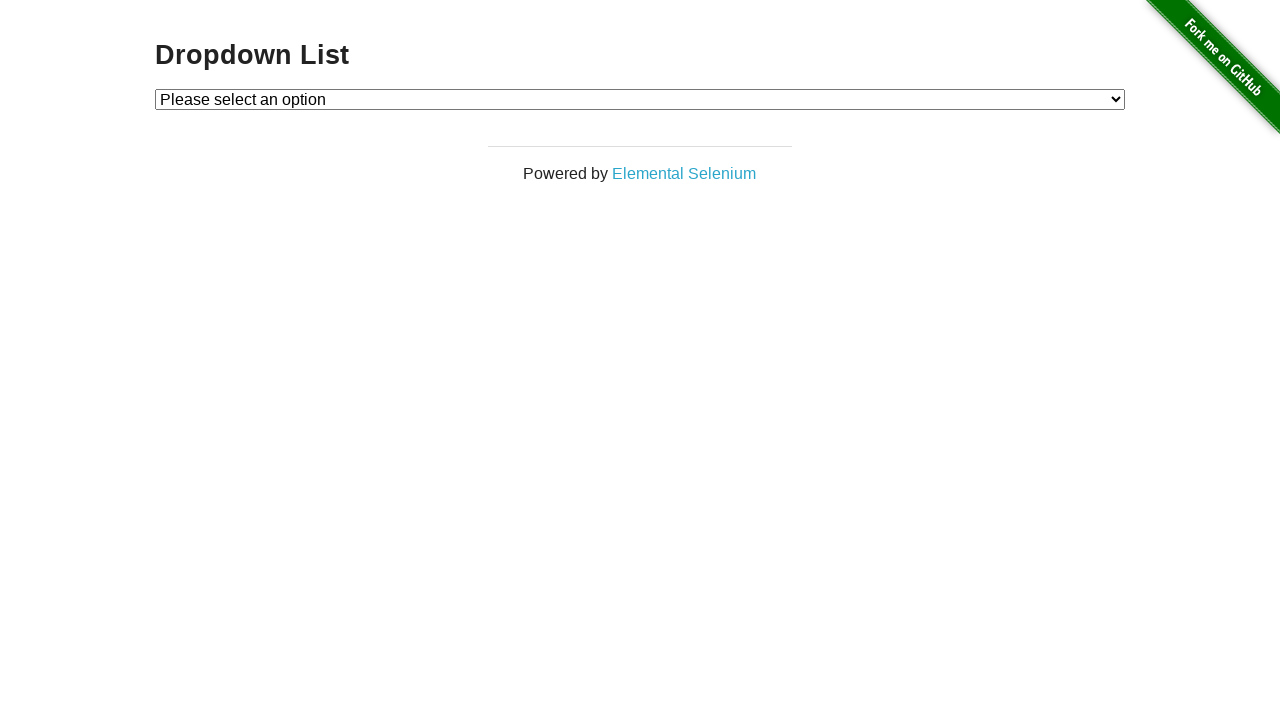

Waited for dropdown element to be available
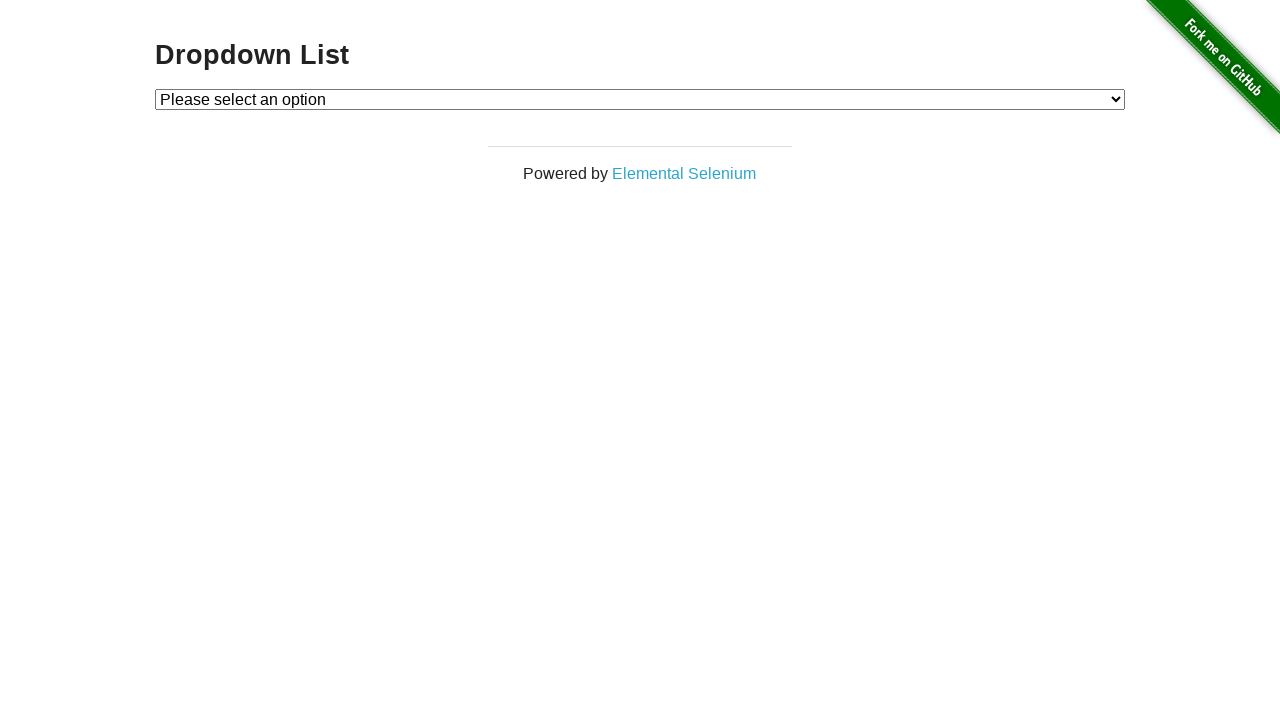

Selected 'Option 1' from dropdown using visible text on #dropdown
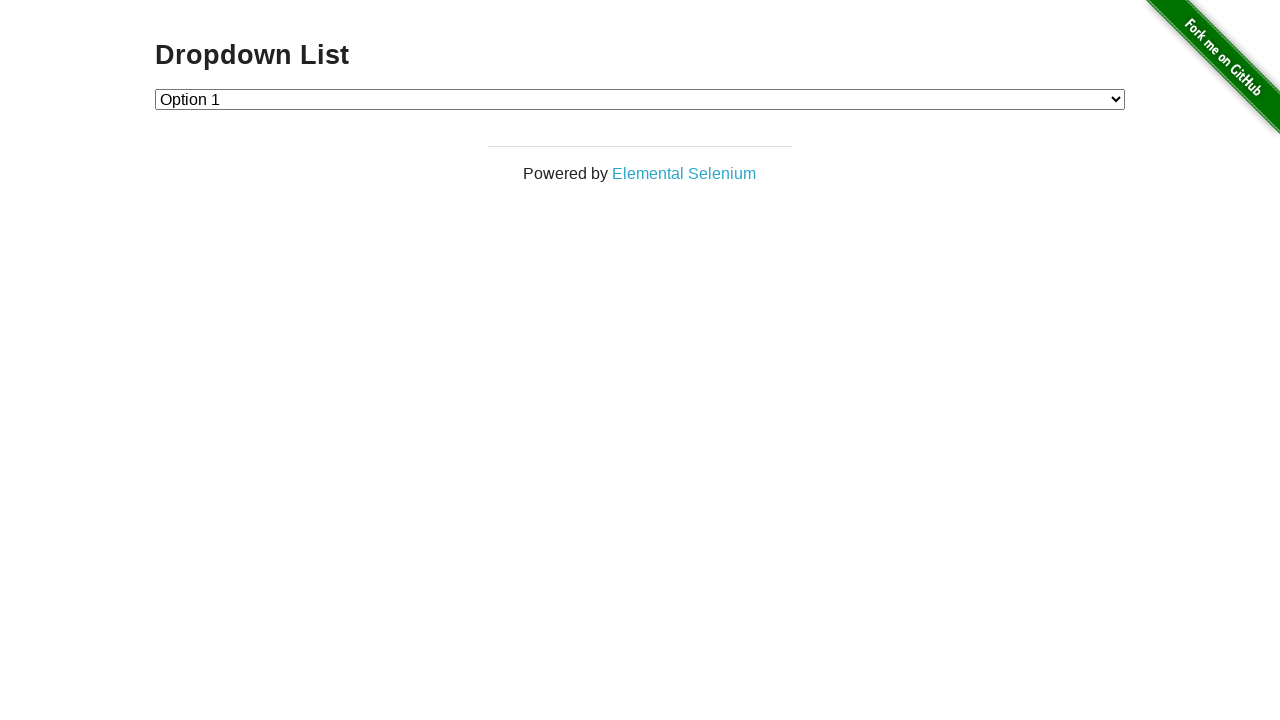

Retrieved the text of the selected dropdown option
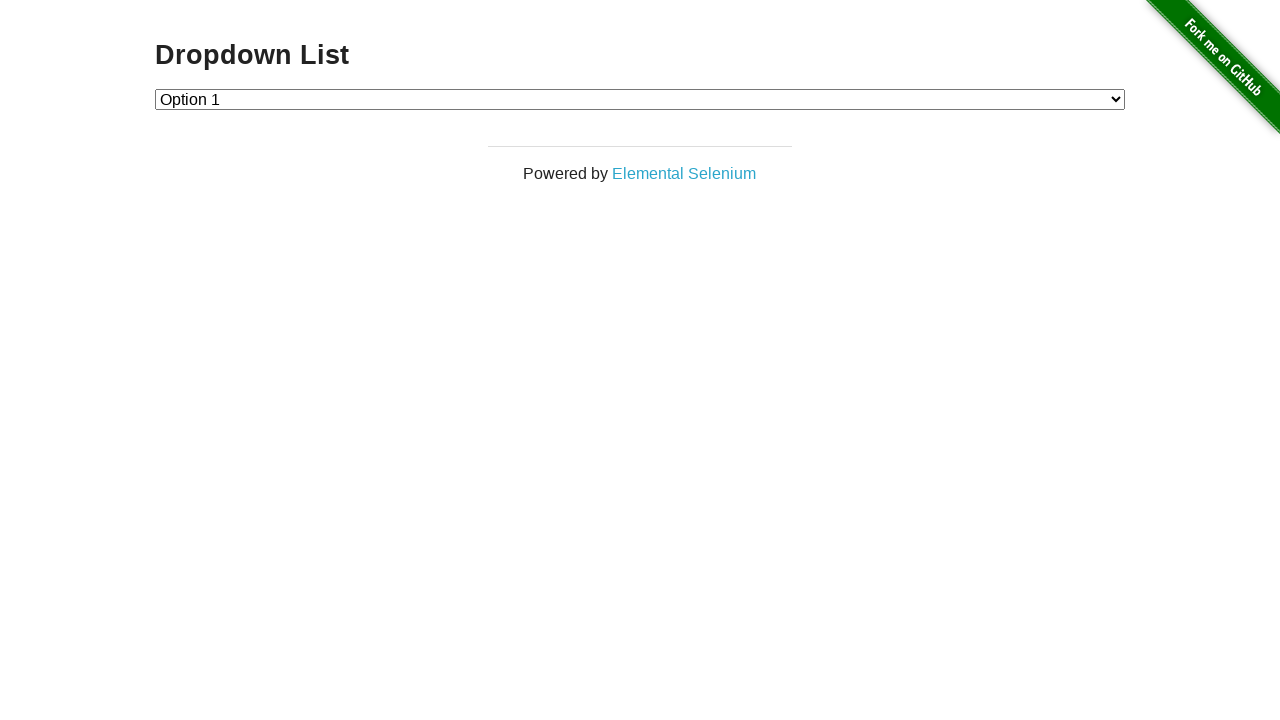

Verified that 'Option 1' was correctly selected in the dropdown
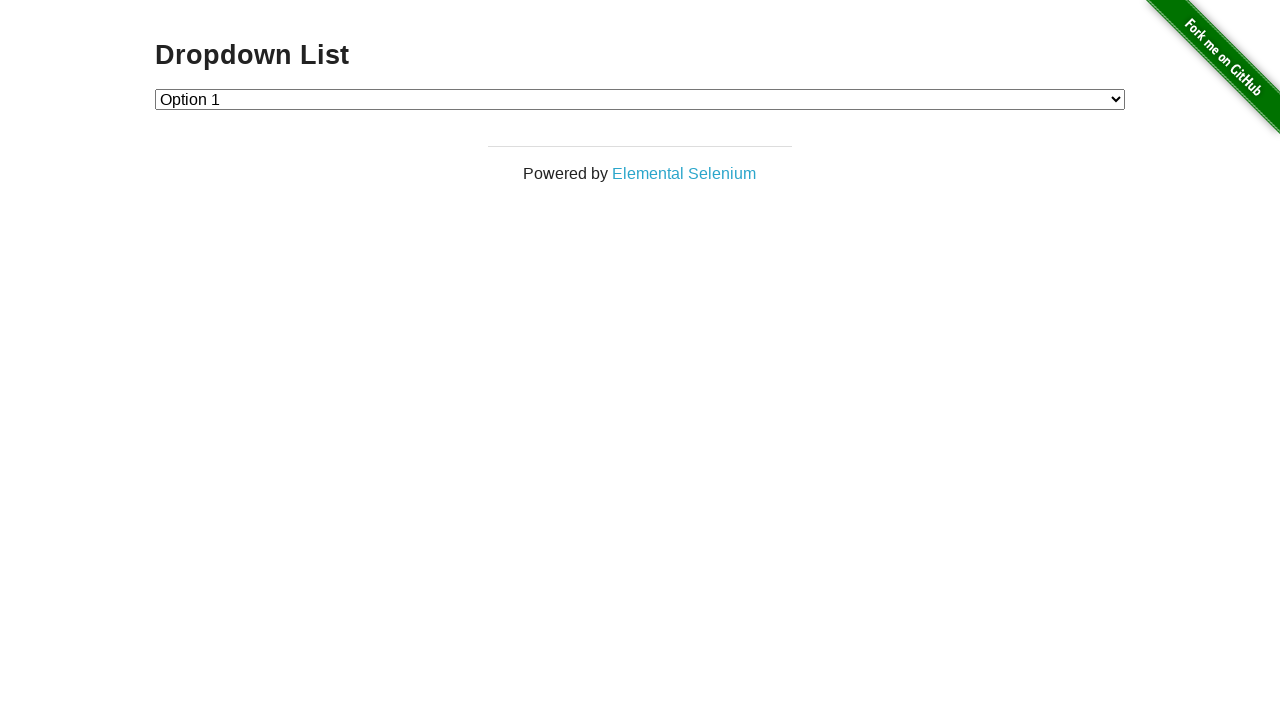

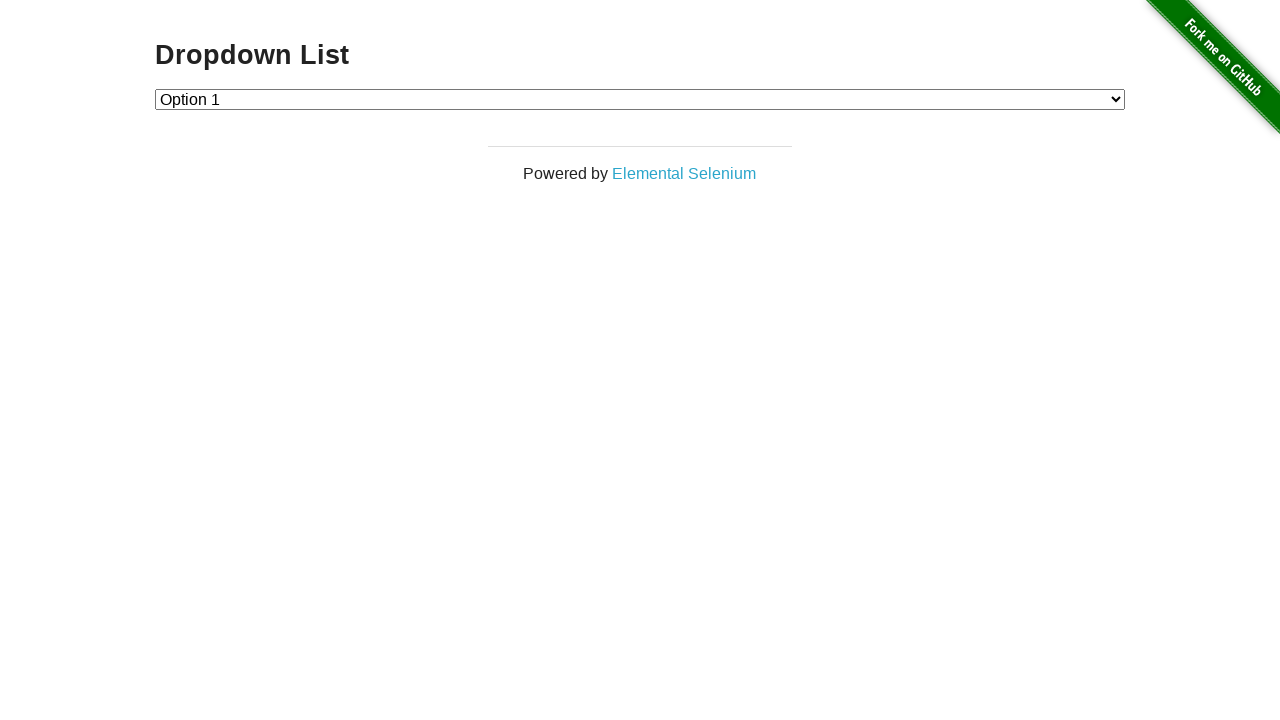